Tests browser window management methods including maximize, minimize, fullscreen, and setting custom position and size

Starting URL: https://techproeducation.com

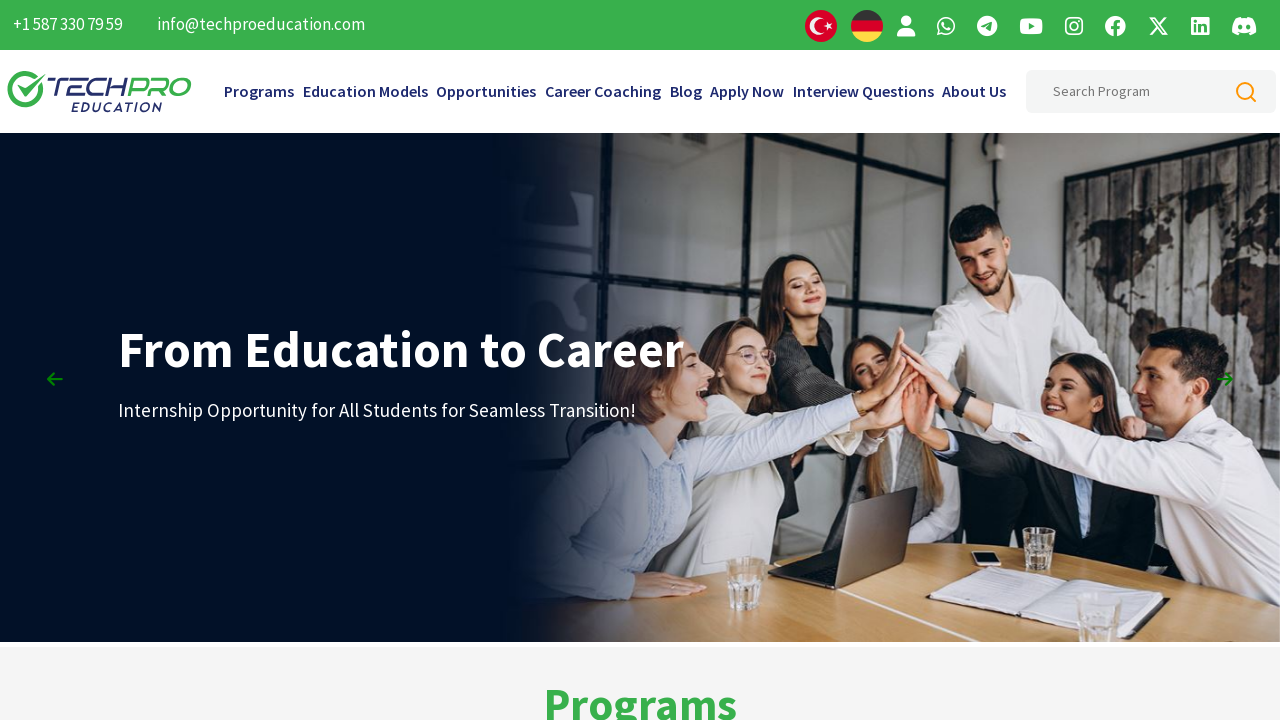

Set viewport to maximize window (1920x1080)
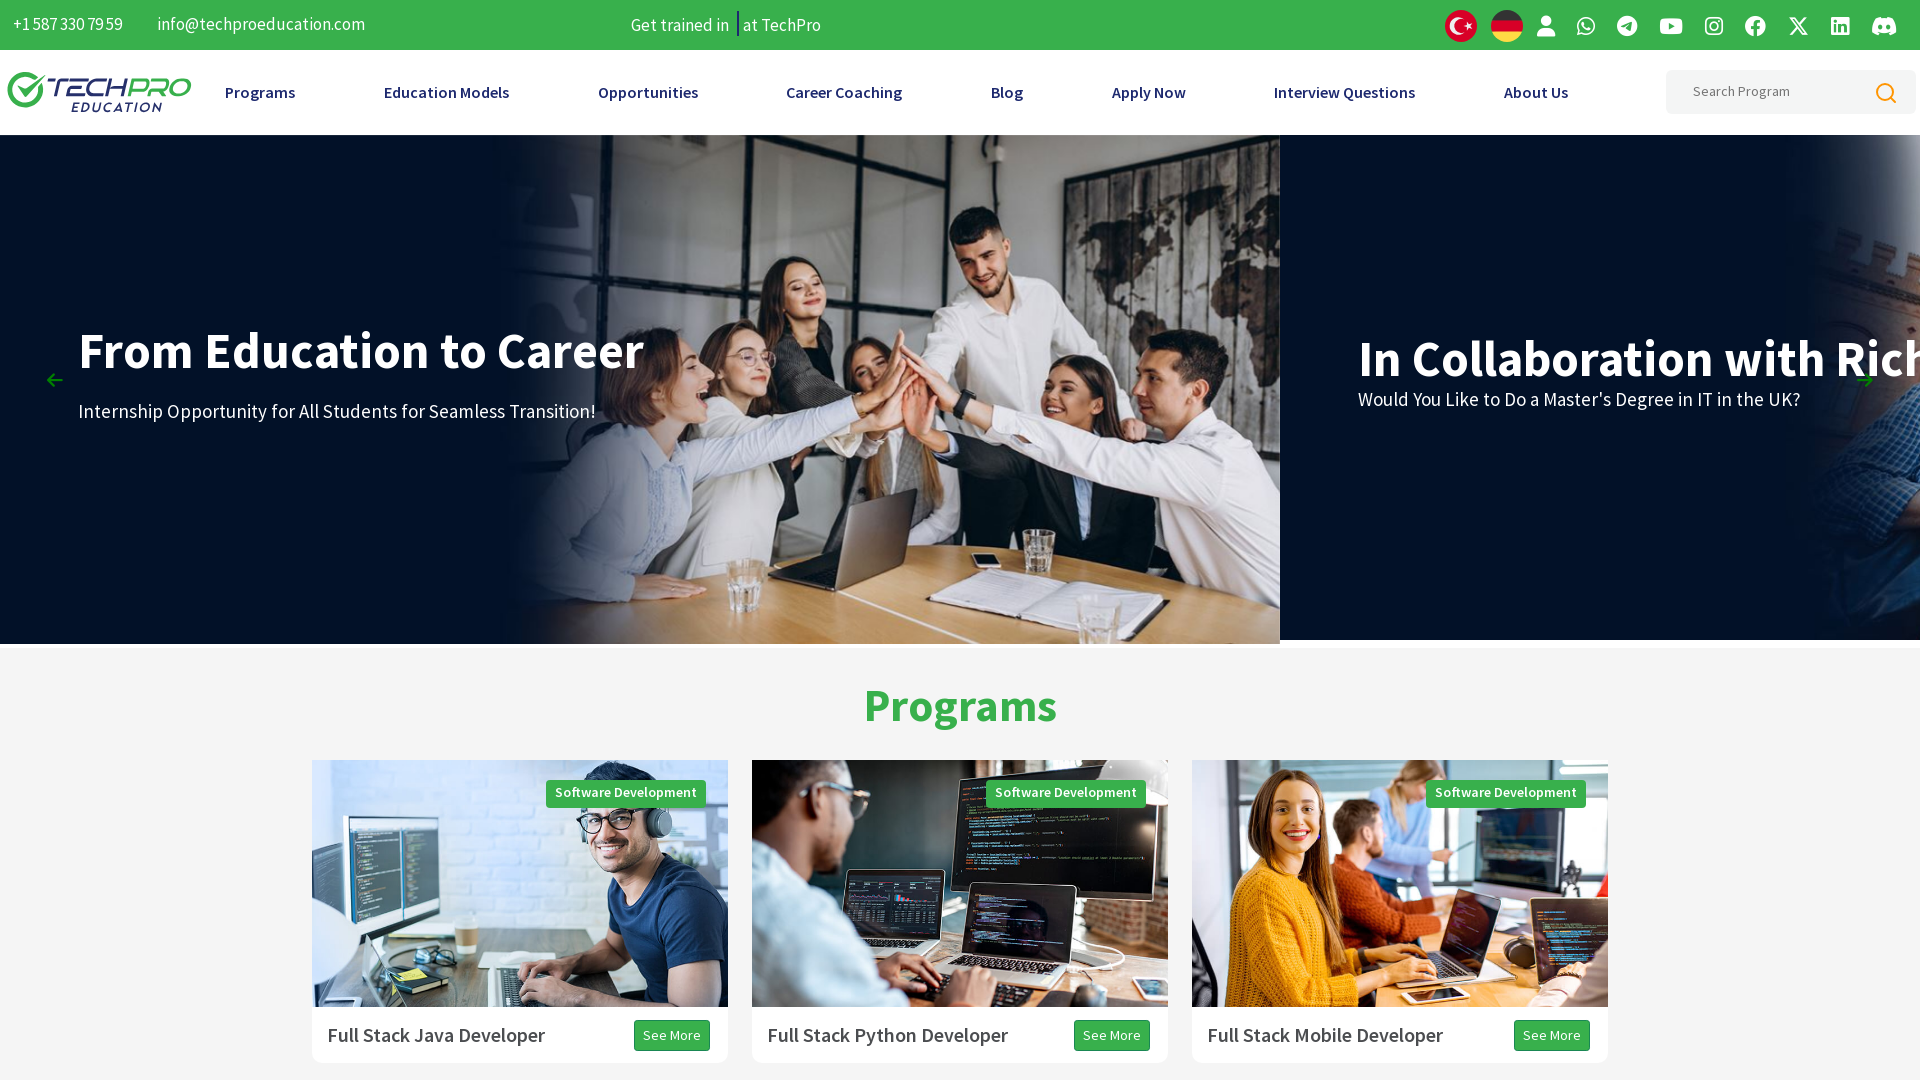

Requested fullscreen mode via JavaScript
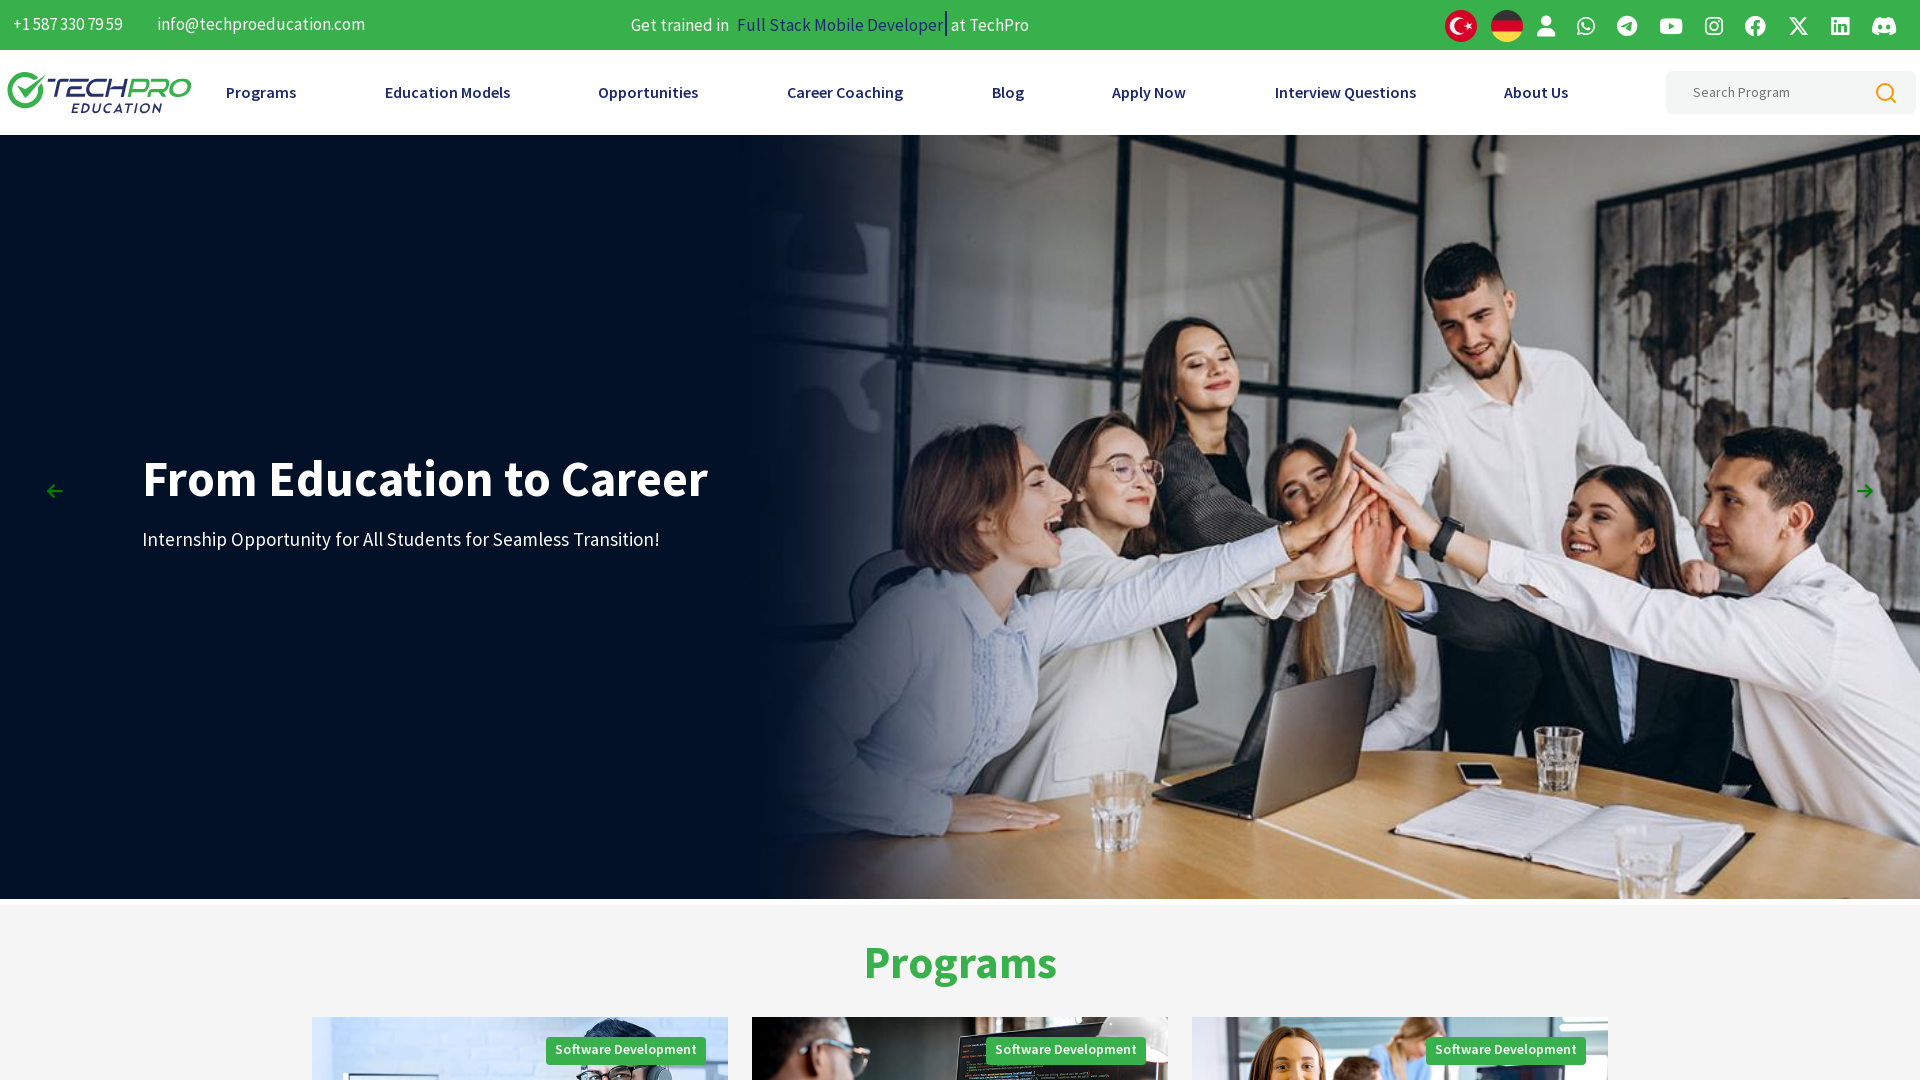

Set viewport to custom size (600x600)
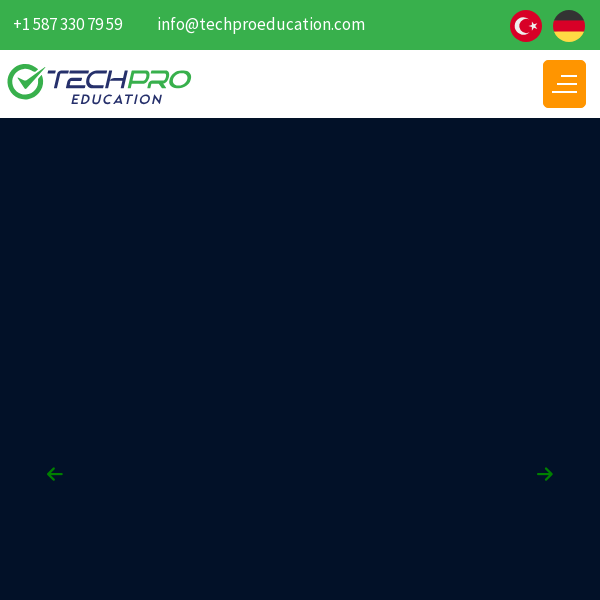

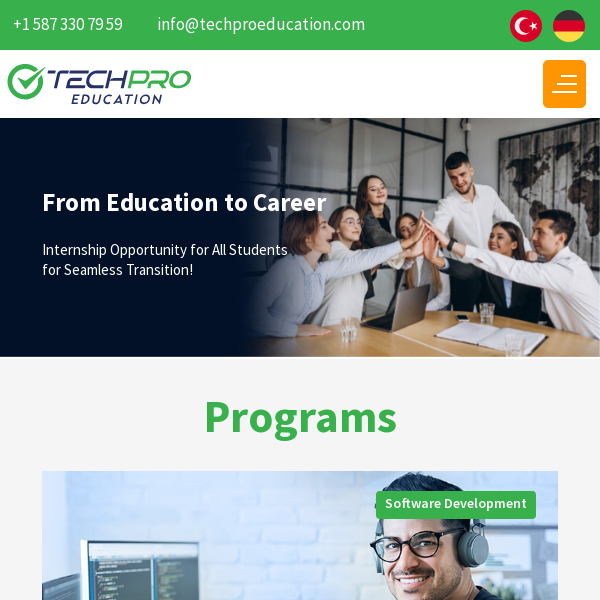